Tests button interactions on a leafground demo page, including clicking buttons, verifying navigation, checking button states, and extracting text from various elements

Starting URL: https://leafground.com/button.xhtml

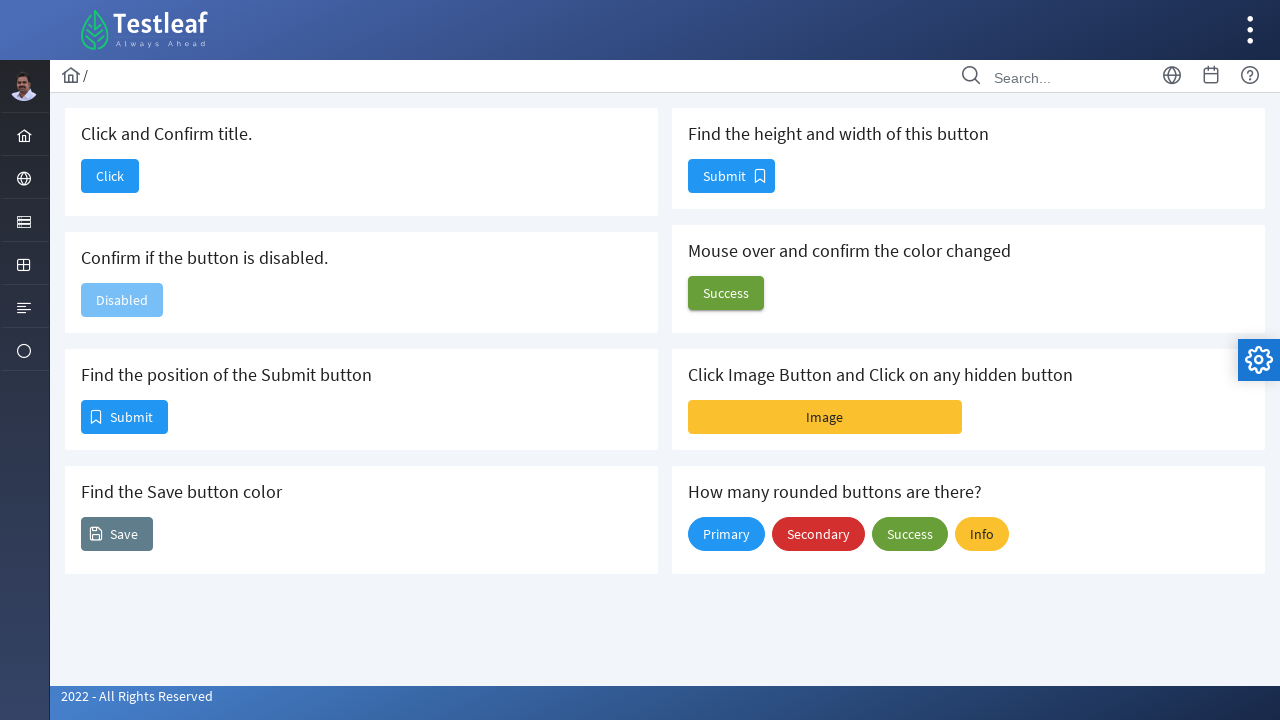

Clicked the first button at (110, 176) on (//span[@class='ui-button-text ui-c'])[1]
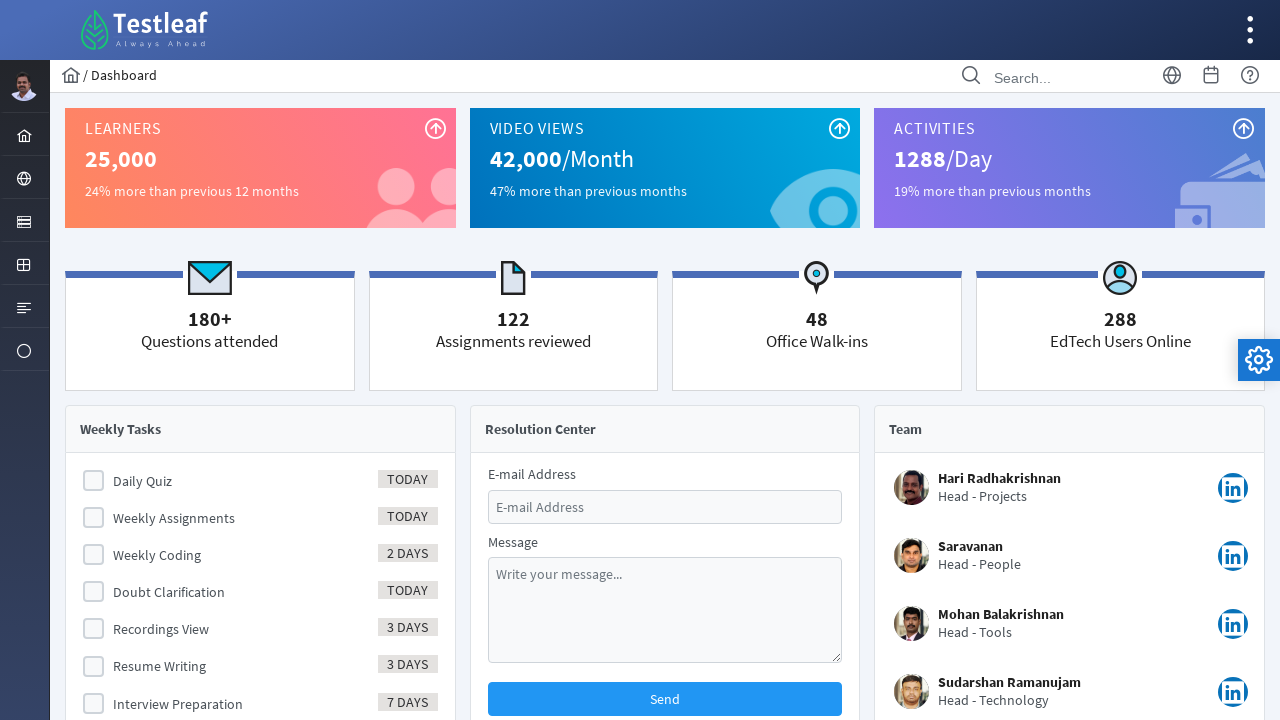

Waited for page to load after button click
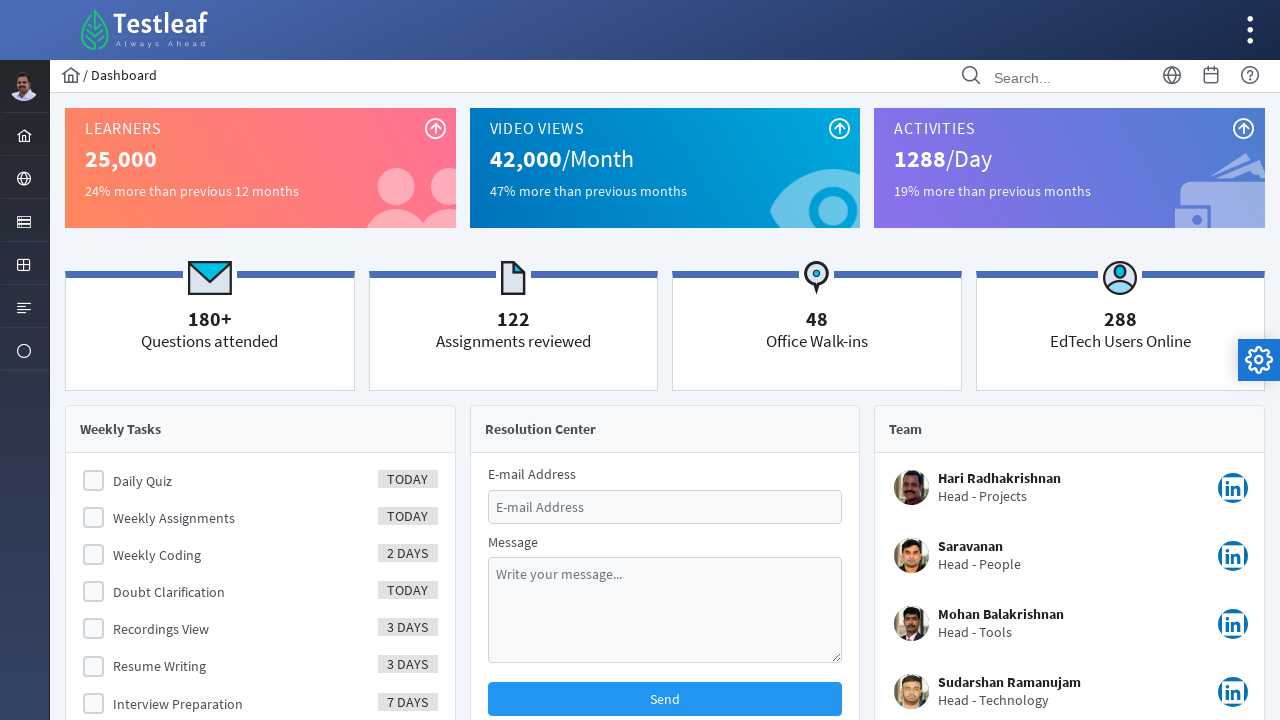

Verified navigation to Dashboard page
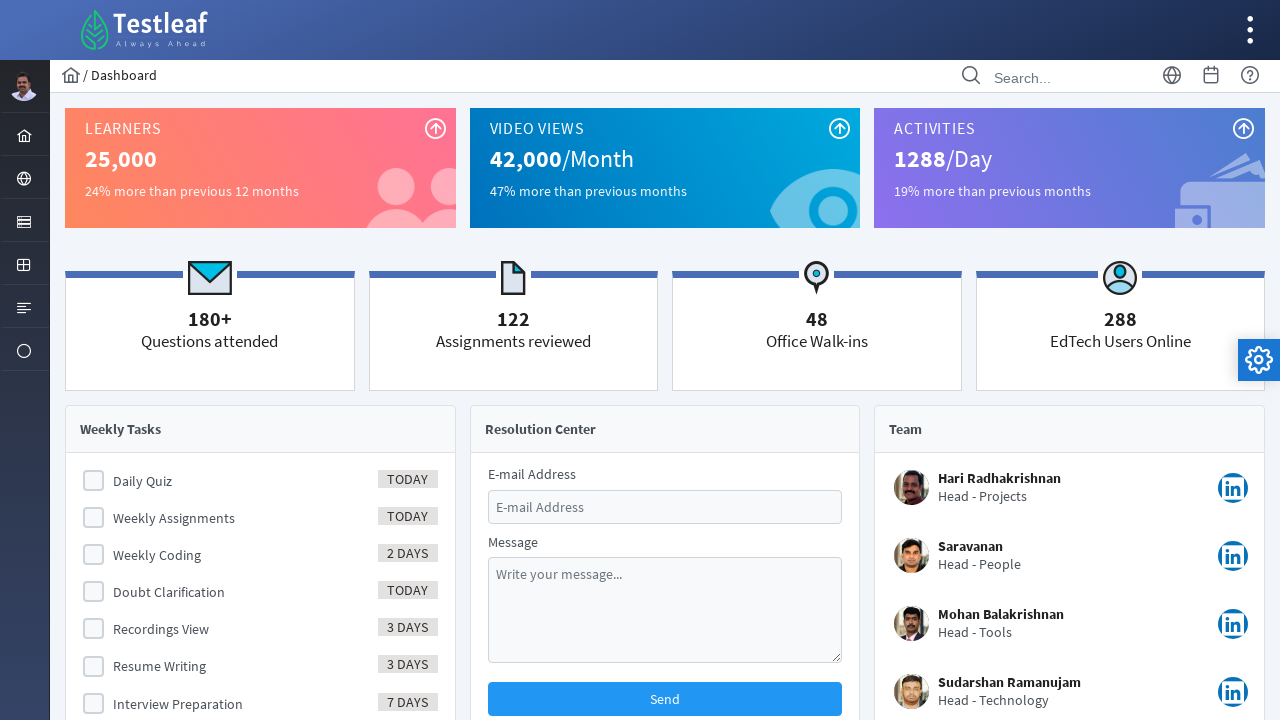

Navigated back to button page
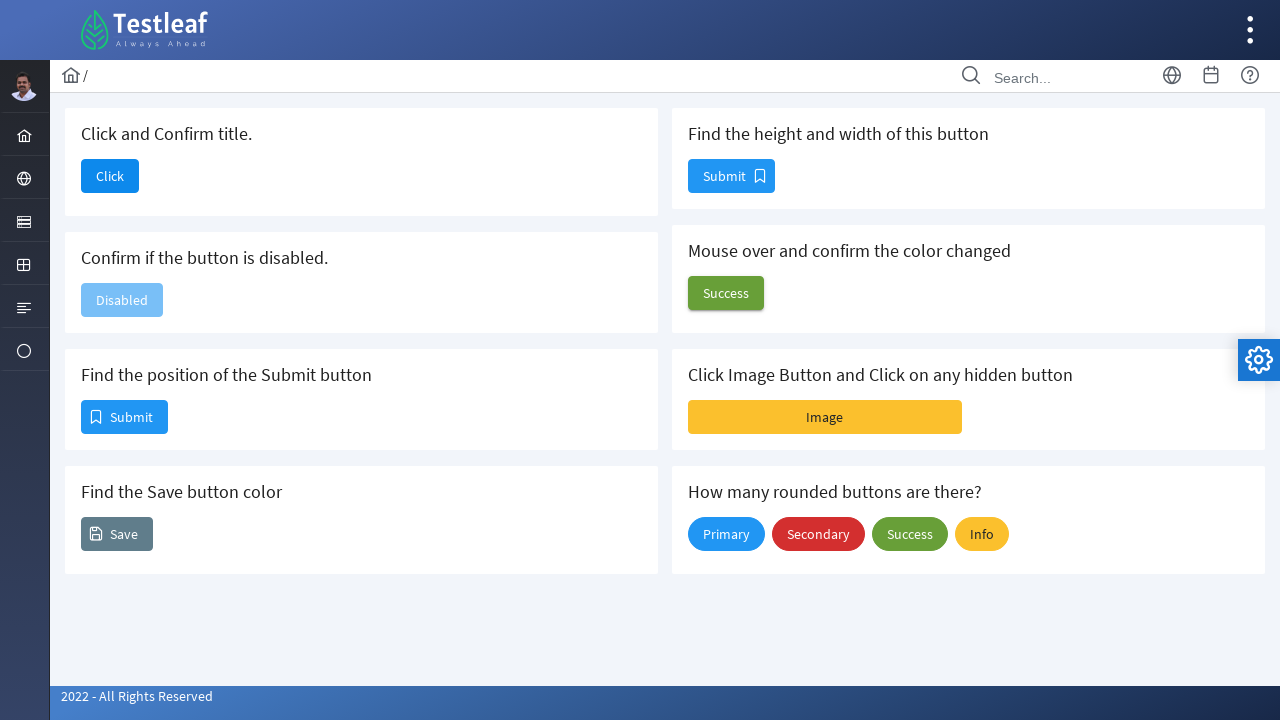

Located the disabled button element
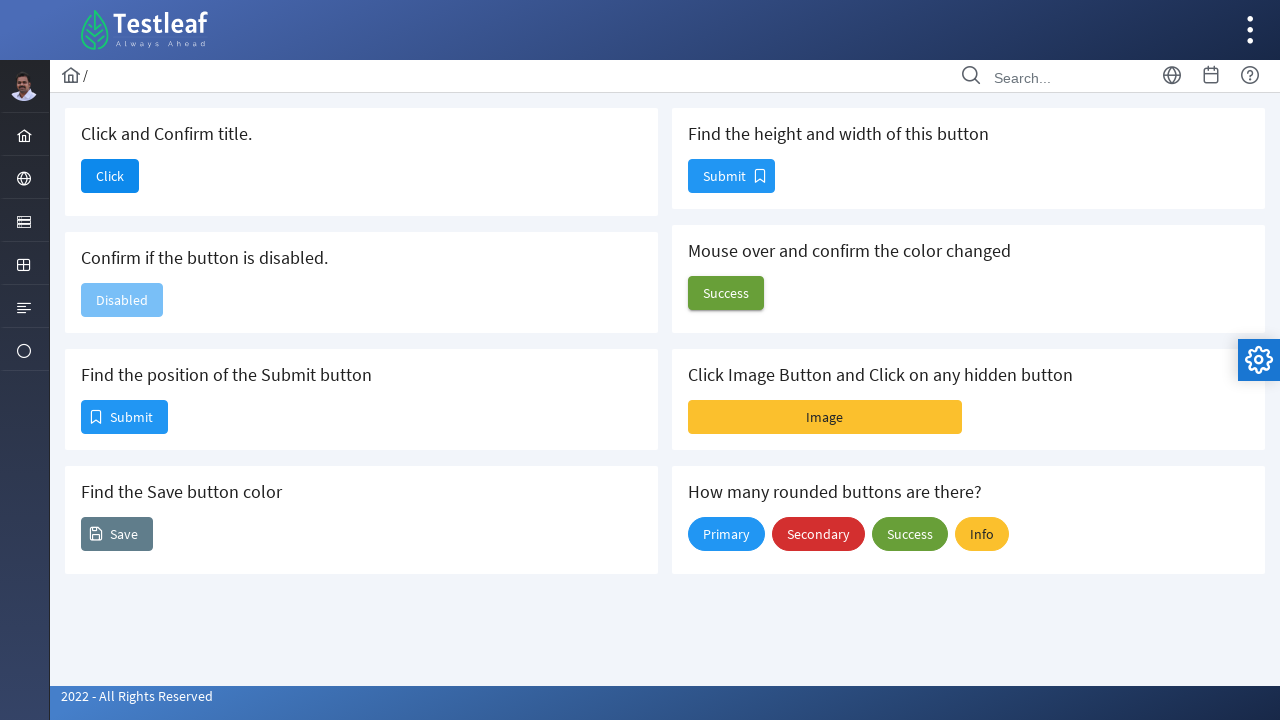

Checked if disabled button is enabled
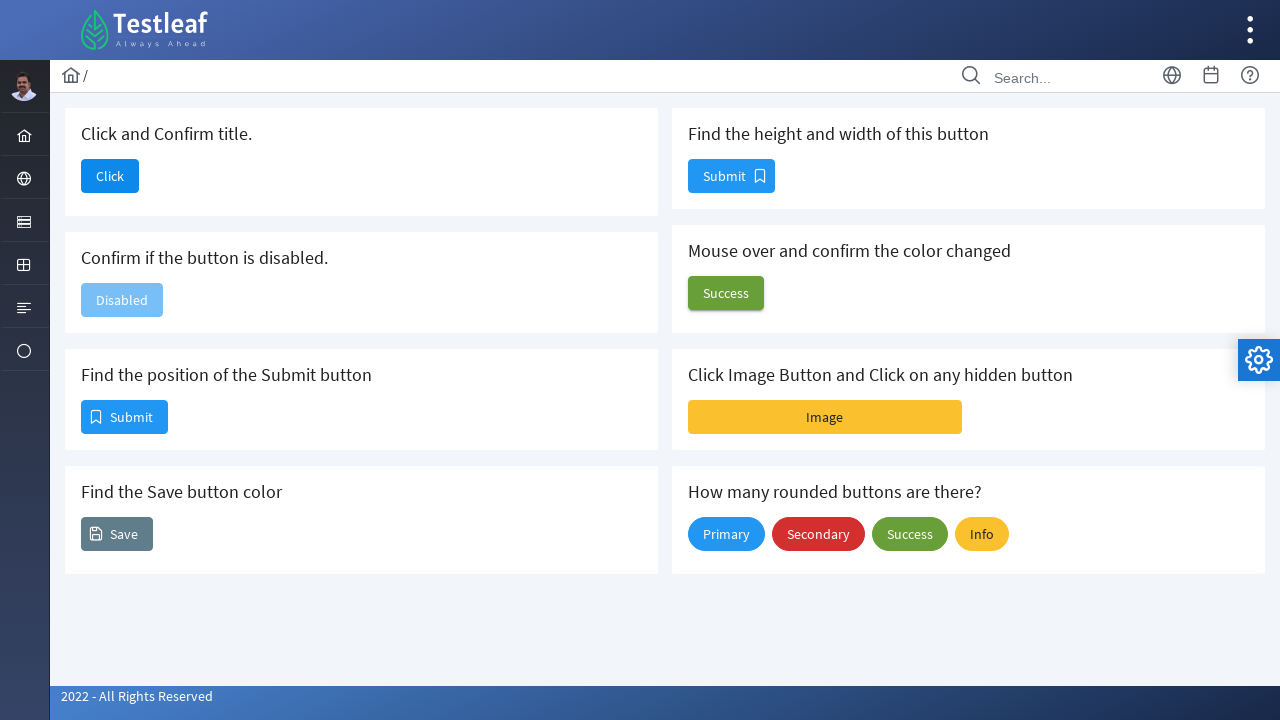

Verified that button is disabled
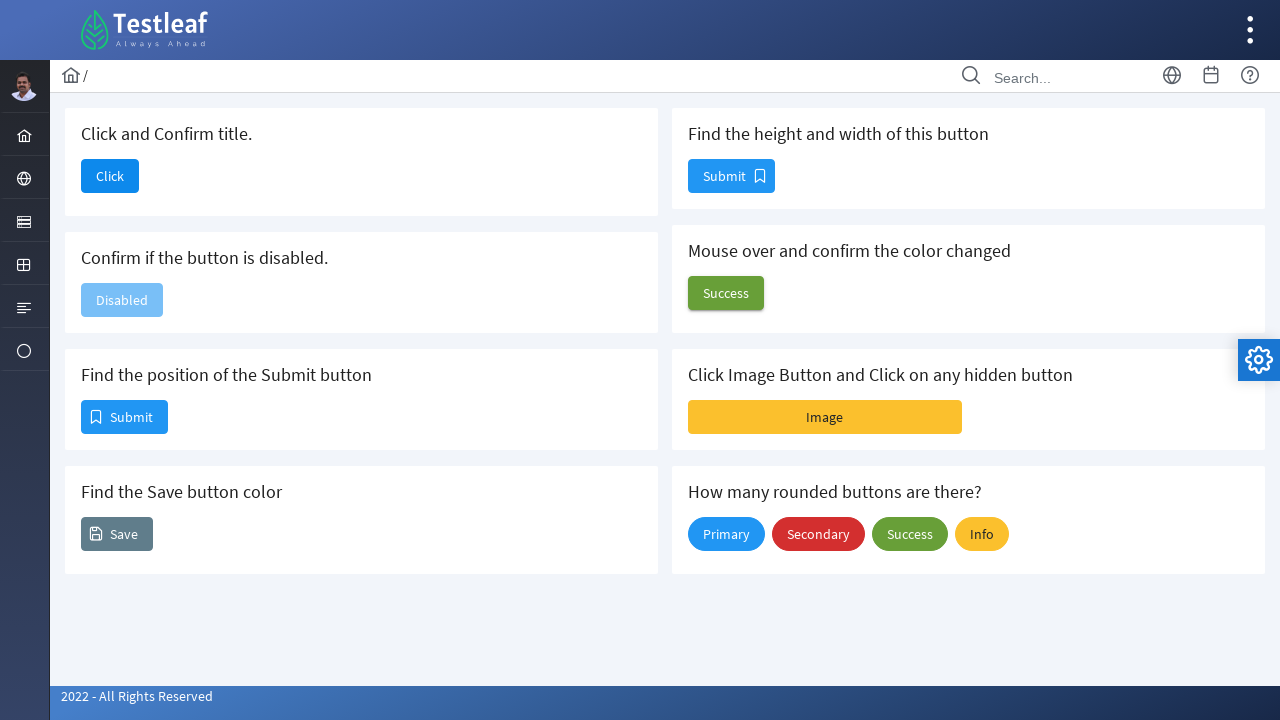

Extracted text from third button: 'Submit'
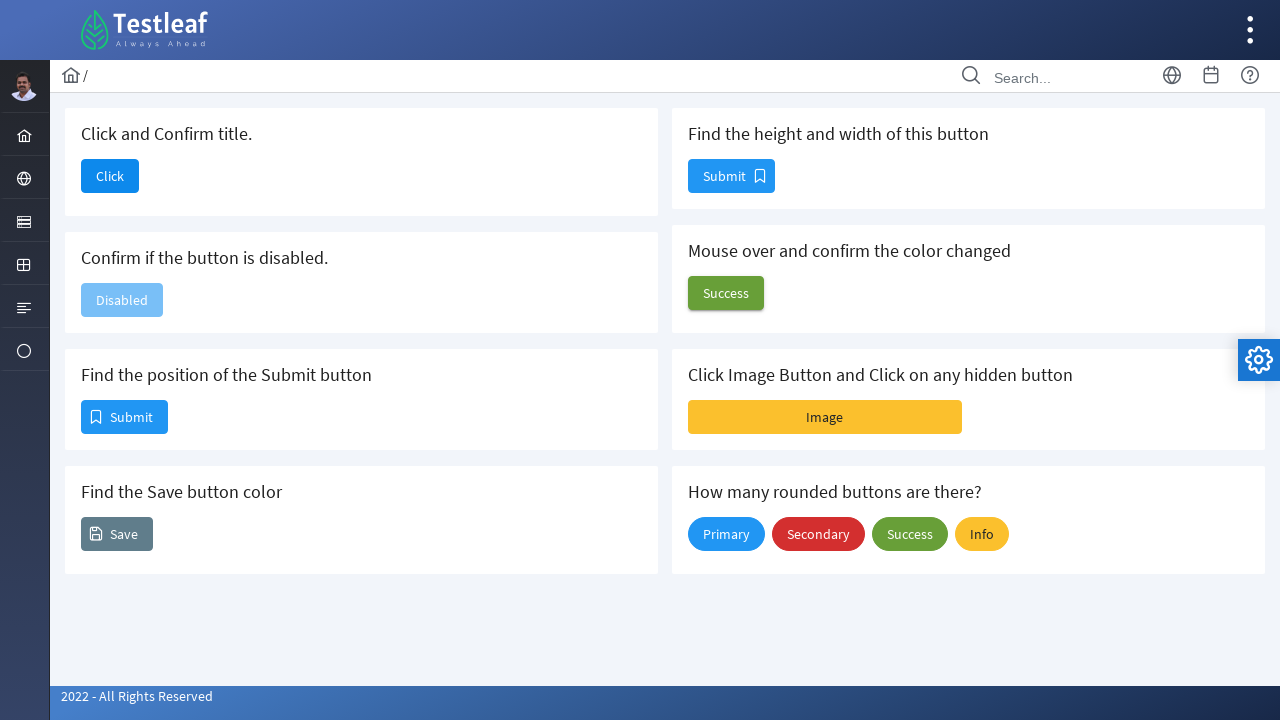

Extracted text from first card header: 'Click and Confirm title.'
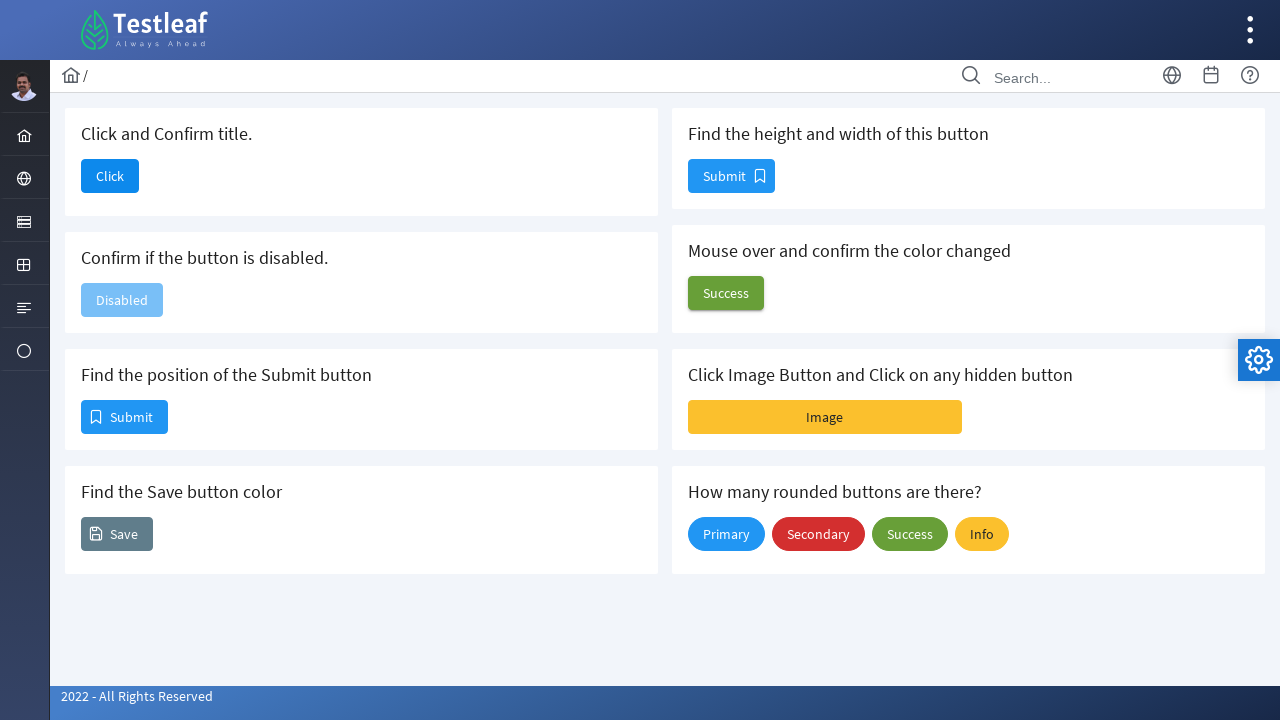

Extracted text from fifth card header: 'Find the height and width of this button'
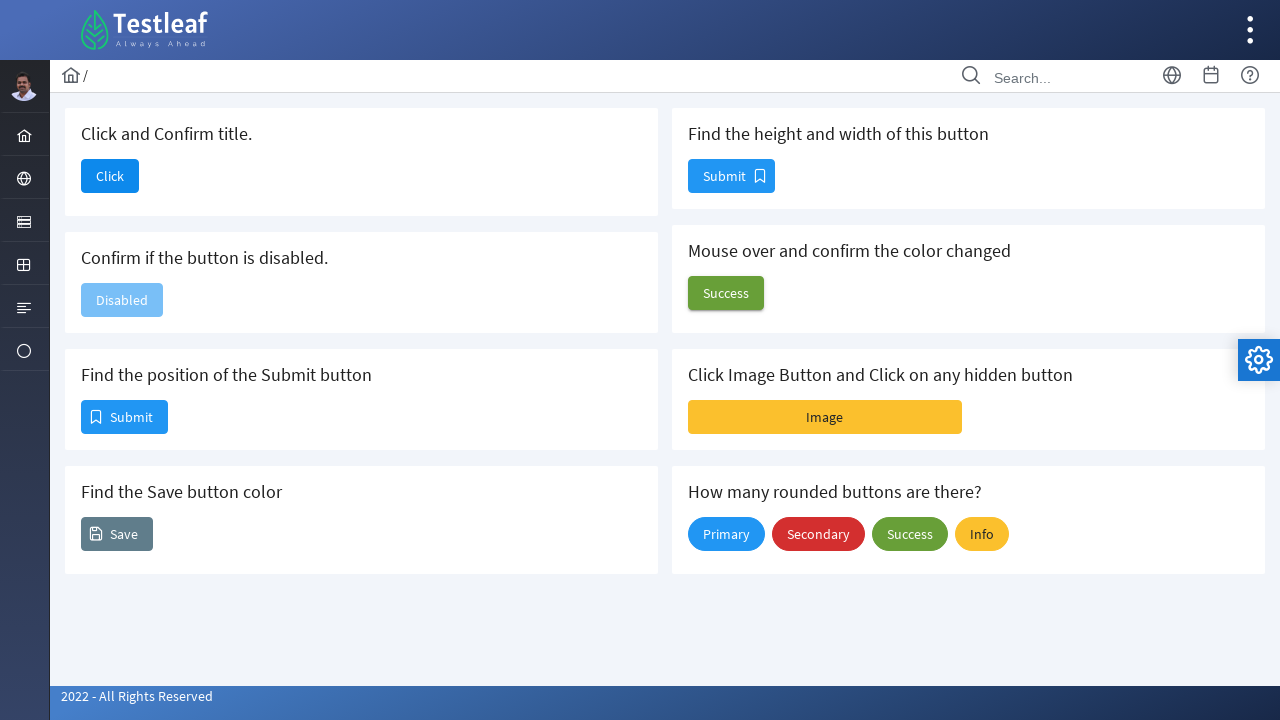

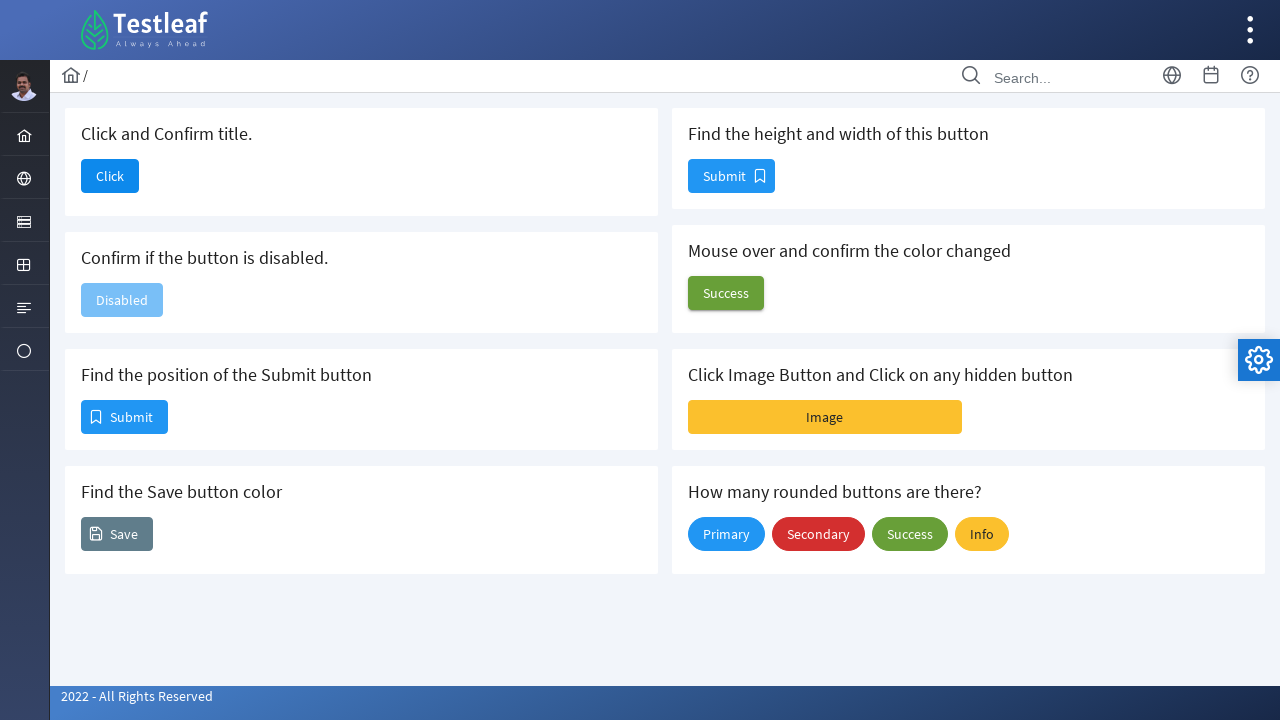